Tests dynamic loading by clicking a button and waiting for Hello World text to appear

Starting URL: https://automationfc.github.io/dynamic-loading/

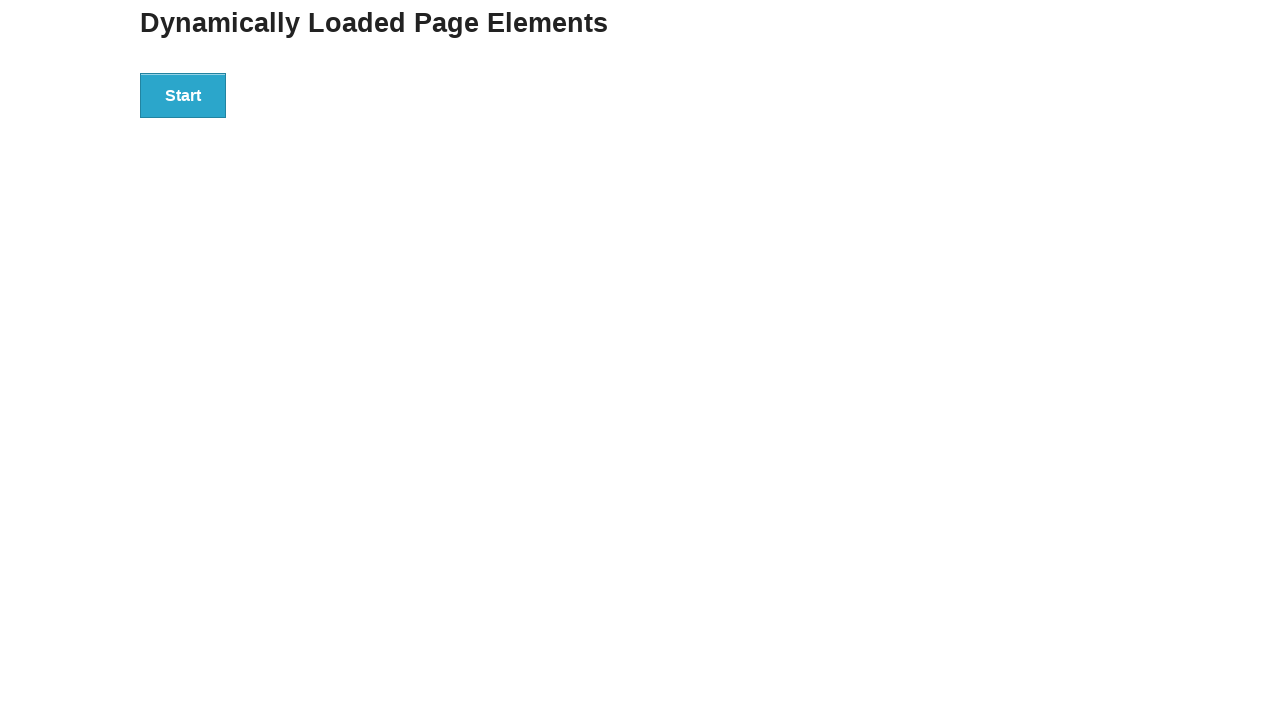

Clicked start button to trigger dynamic loading at (183, 95) on div#start>button
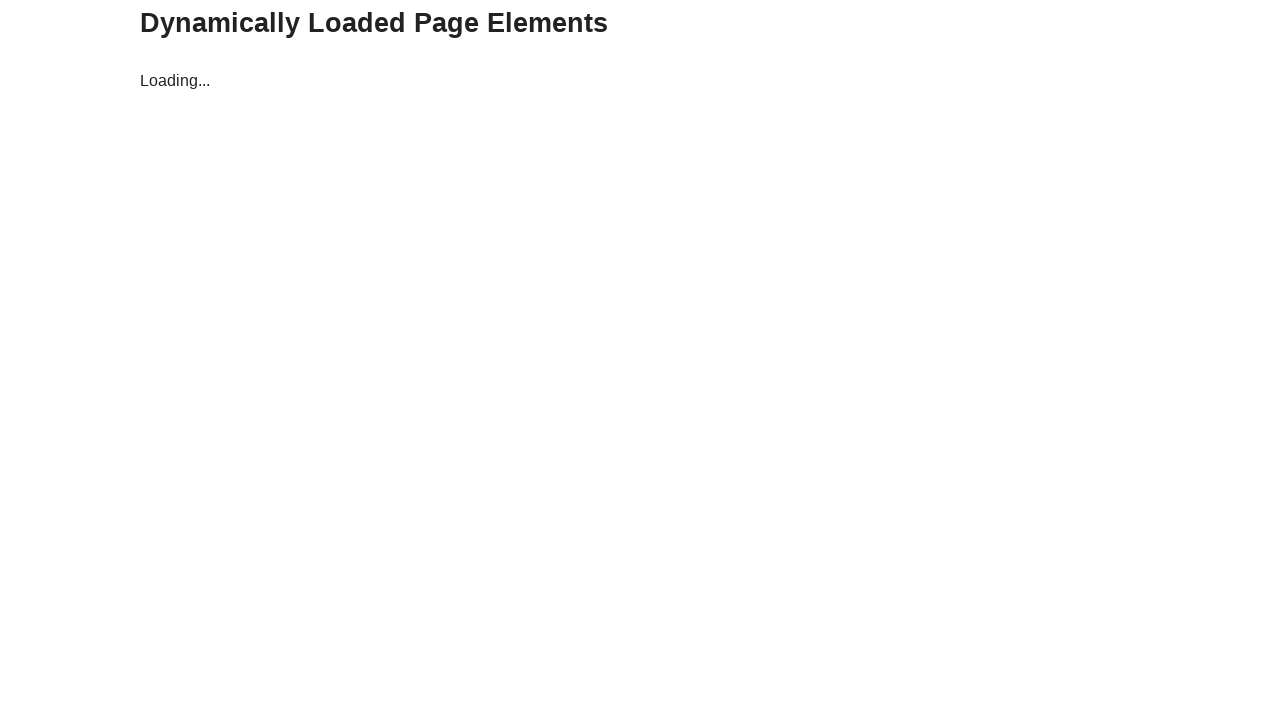

Hello World text appeared after dynamic loading completed
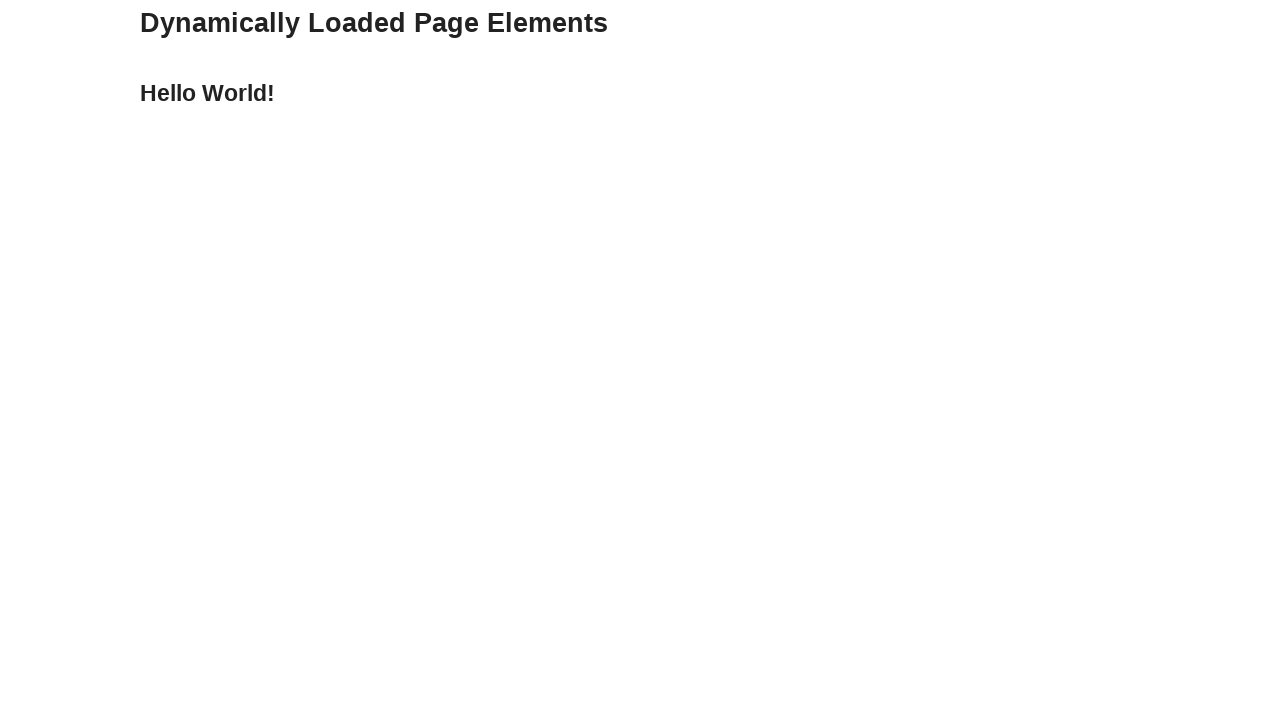

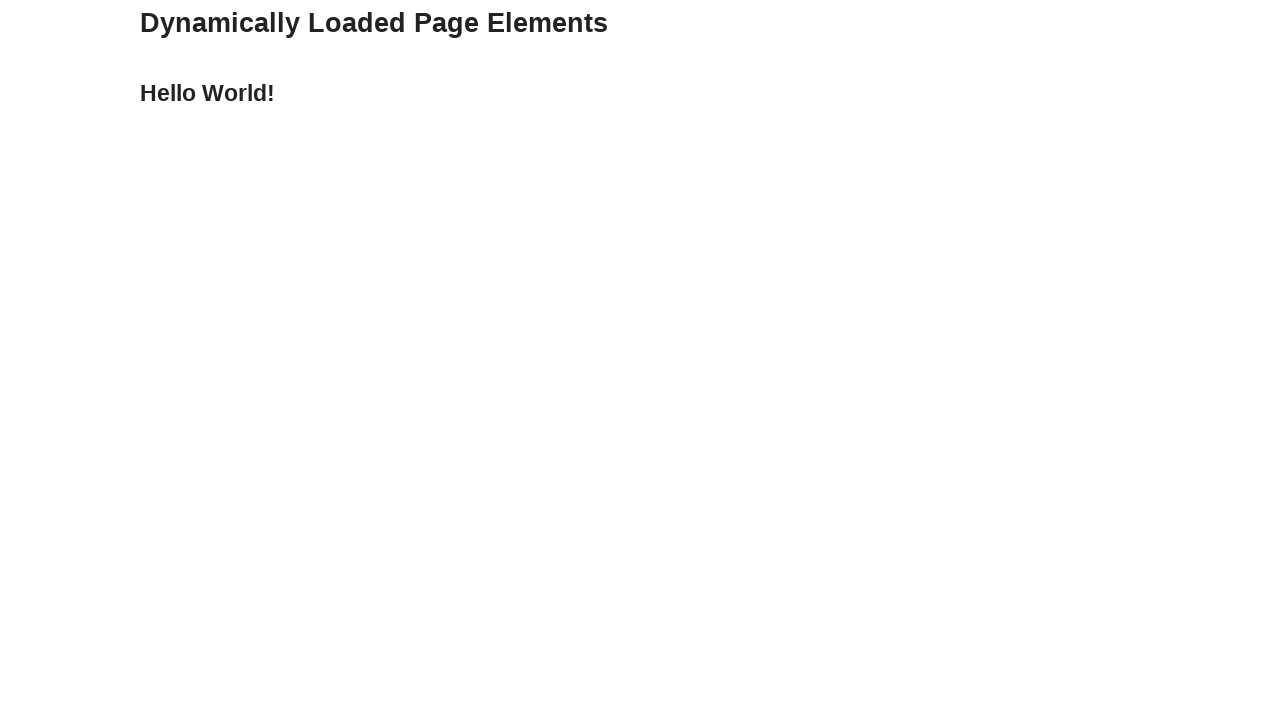